Tests the search functionality by navigating to the search page, entering a programming language name, and verifying that search results contain the searched term

Starting URL: https://www.99-bottles-of-beer.net/

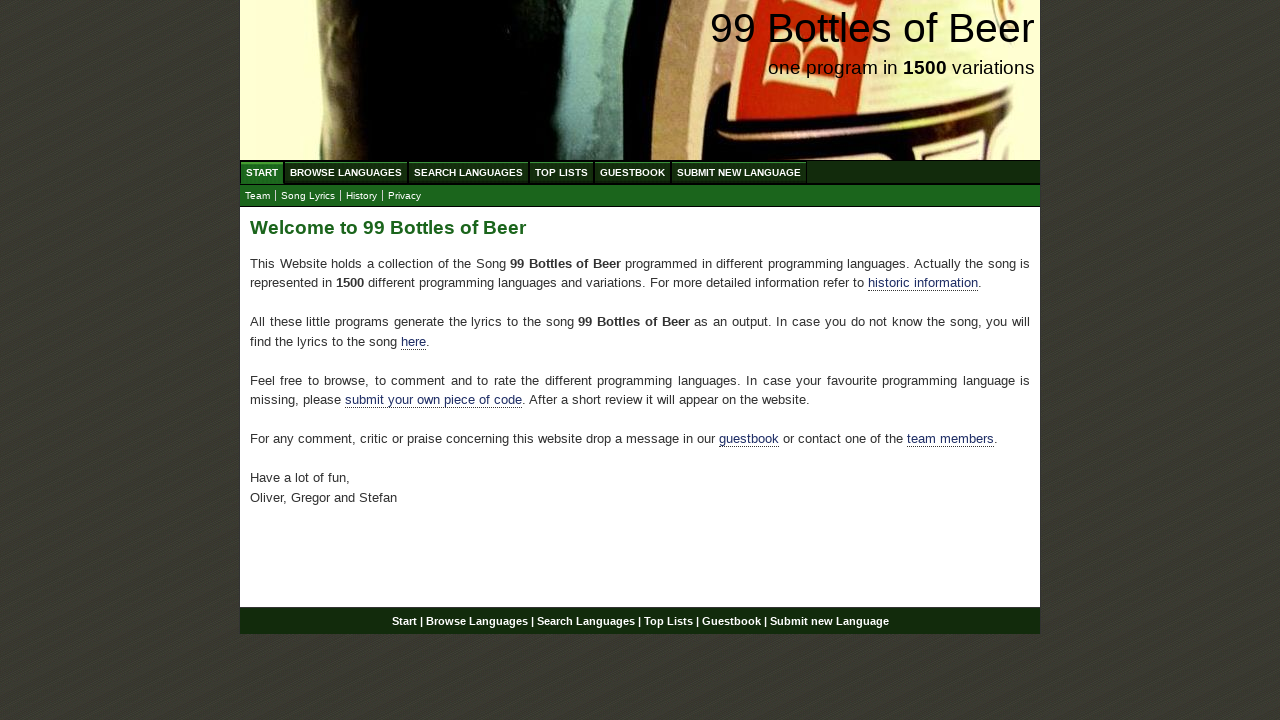

Clicked on Search Languages menu at (468, 172) on xpath=//ul[@id='menu']/li/a[@href='/search.html']
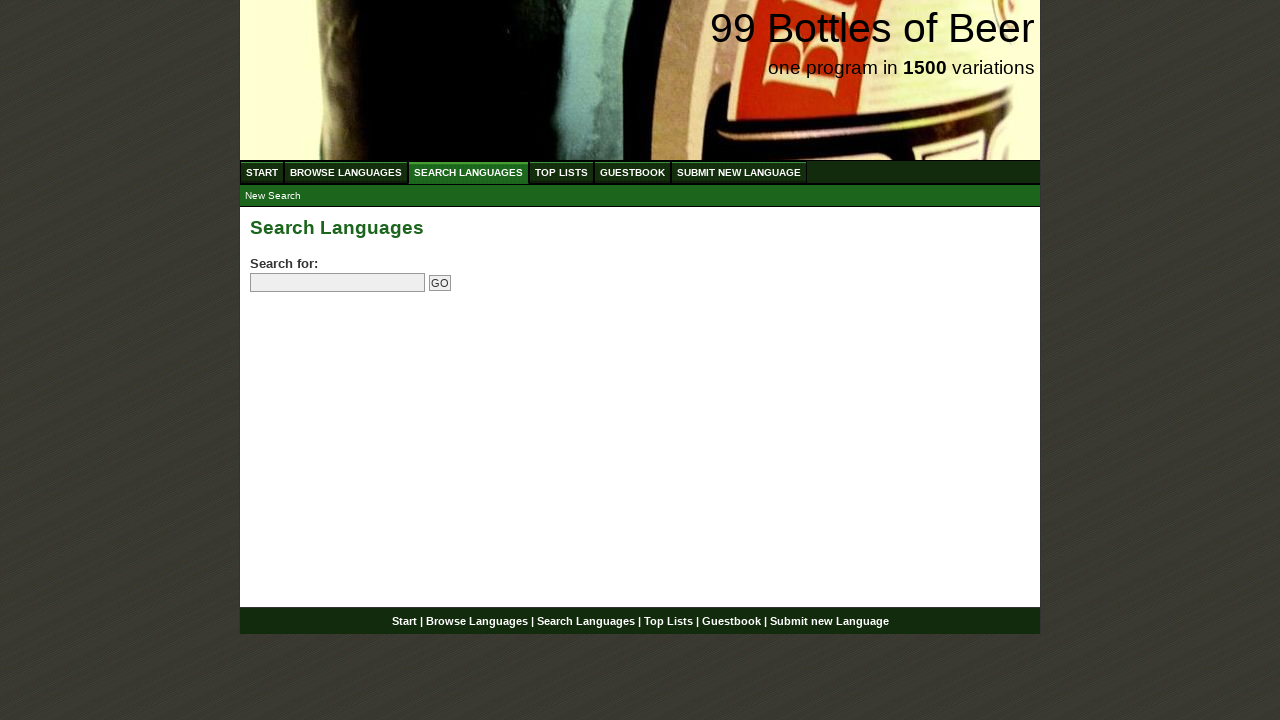

Clicked on search field at (338, 283) on input[name='search']
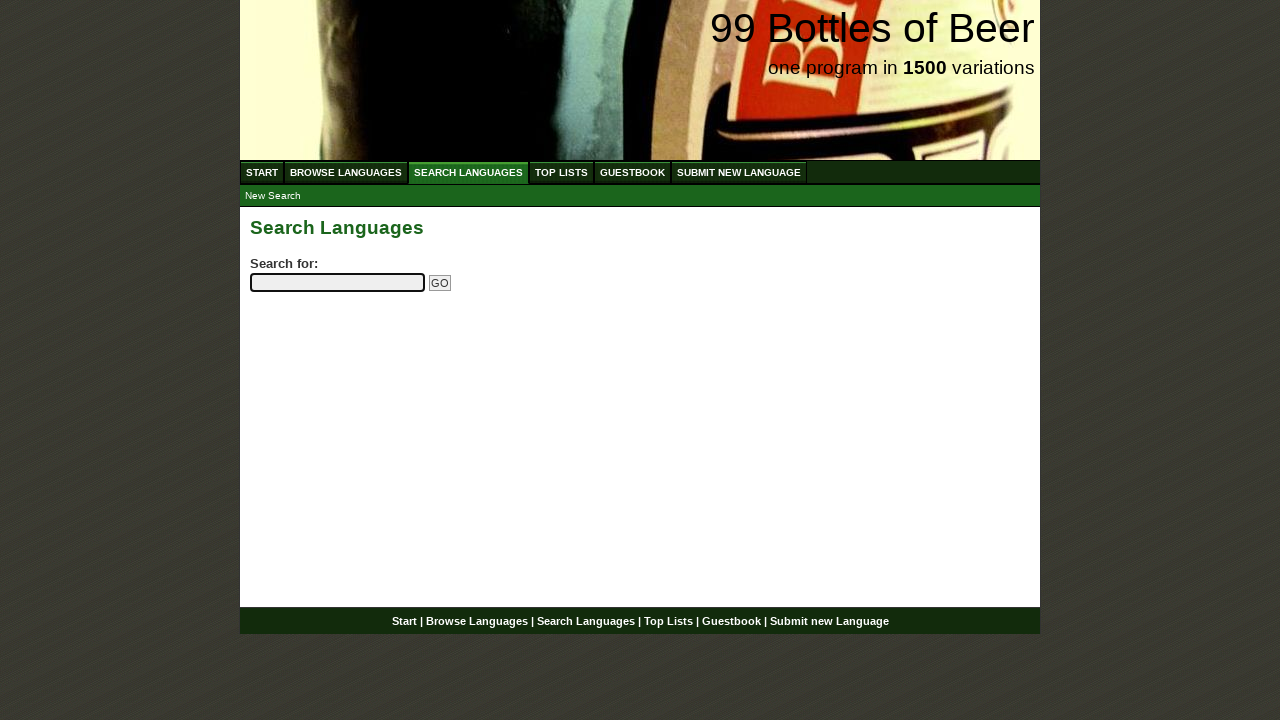

Entered 'python' in search field on input[name='search']
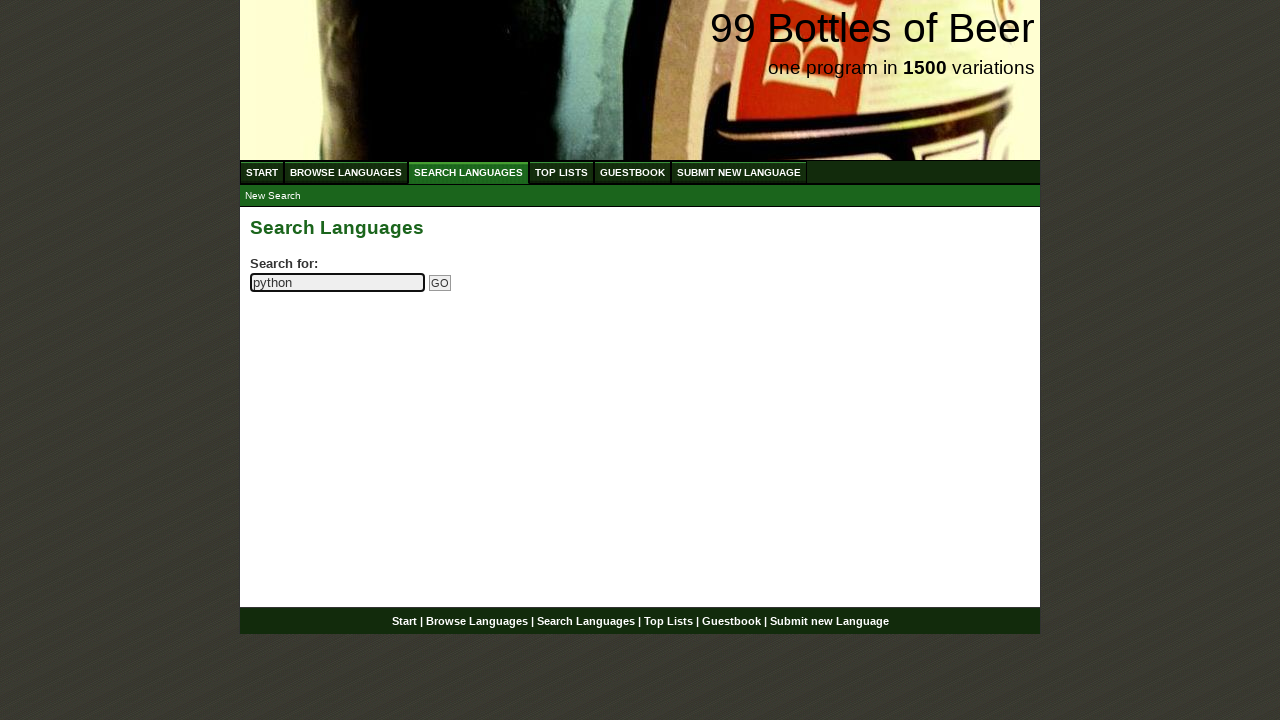

Clicked Go button to submit search at (440, 283) on input[name='submitsearch']
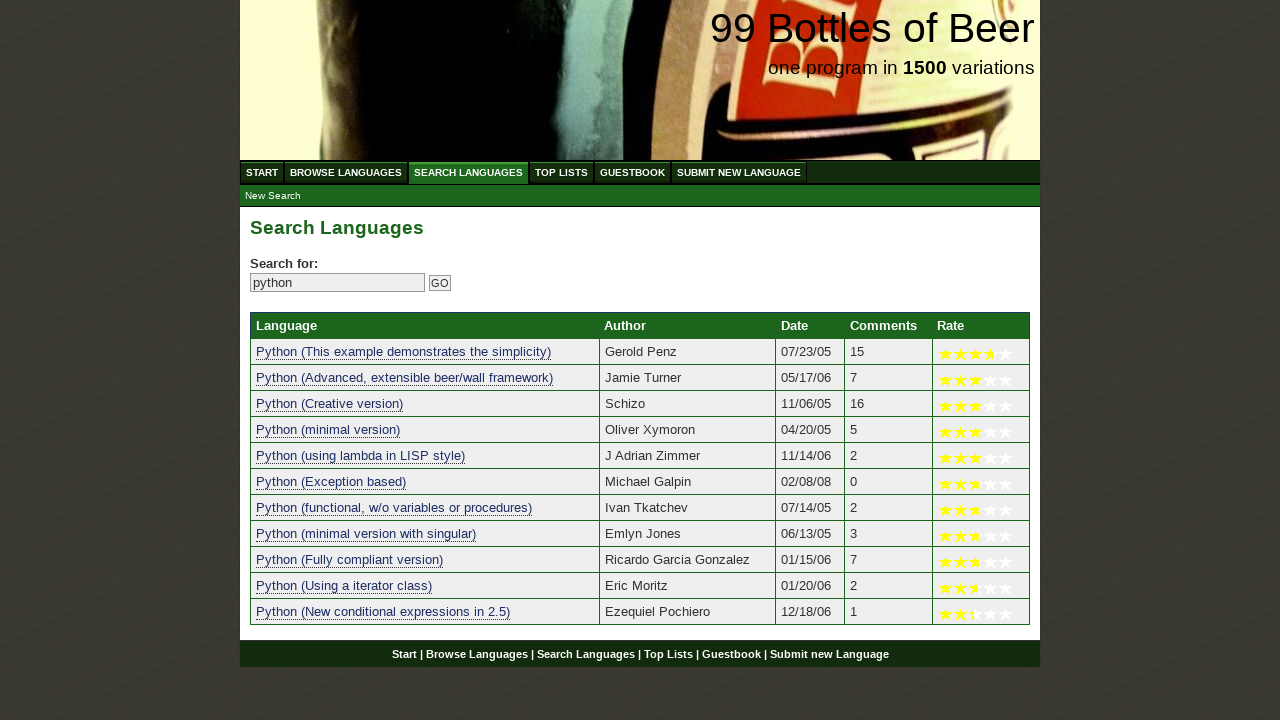

Search results table loaded with language entries
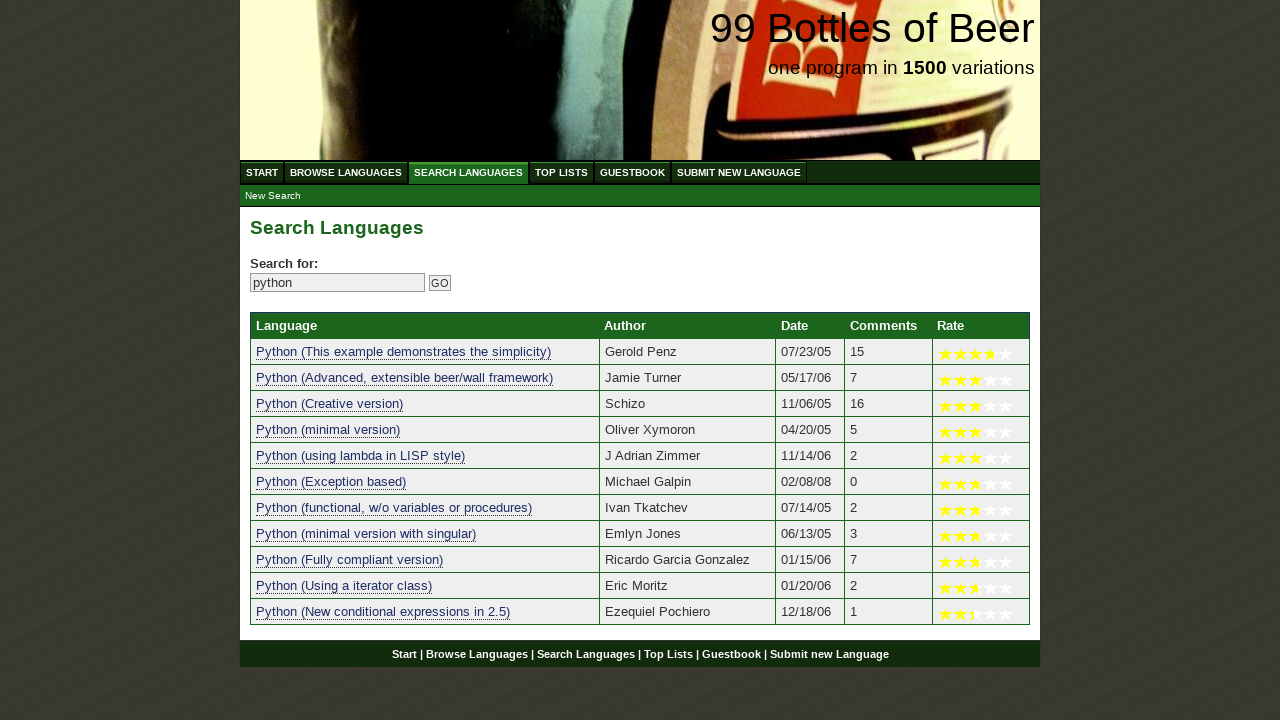

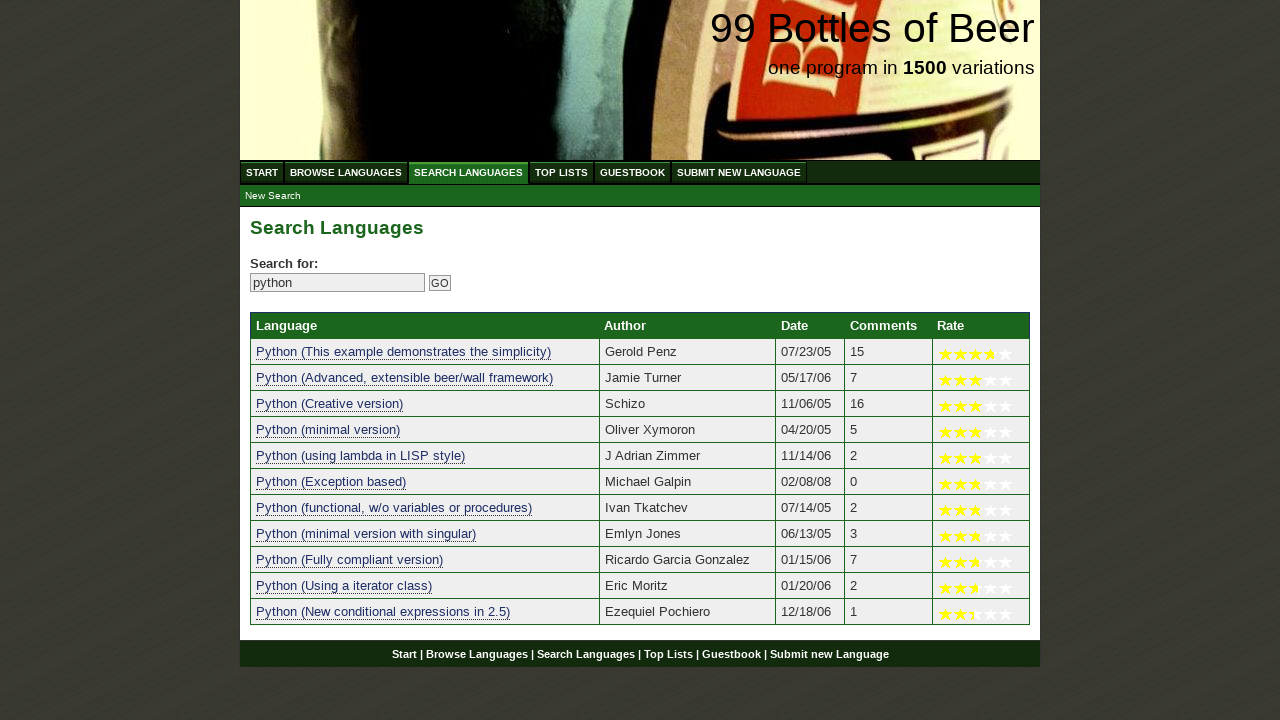